Enters only a name in the feedback form, submits it, clicks Yes on confirmation, and verifies the thank you message includes the name

Starting URL: https://kristinek.github.io/site/tasks/provide_feedback

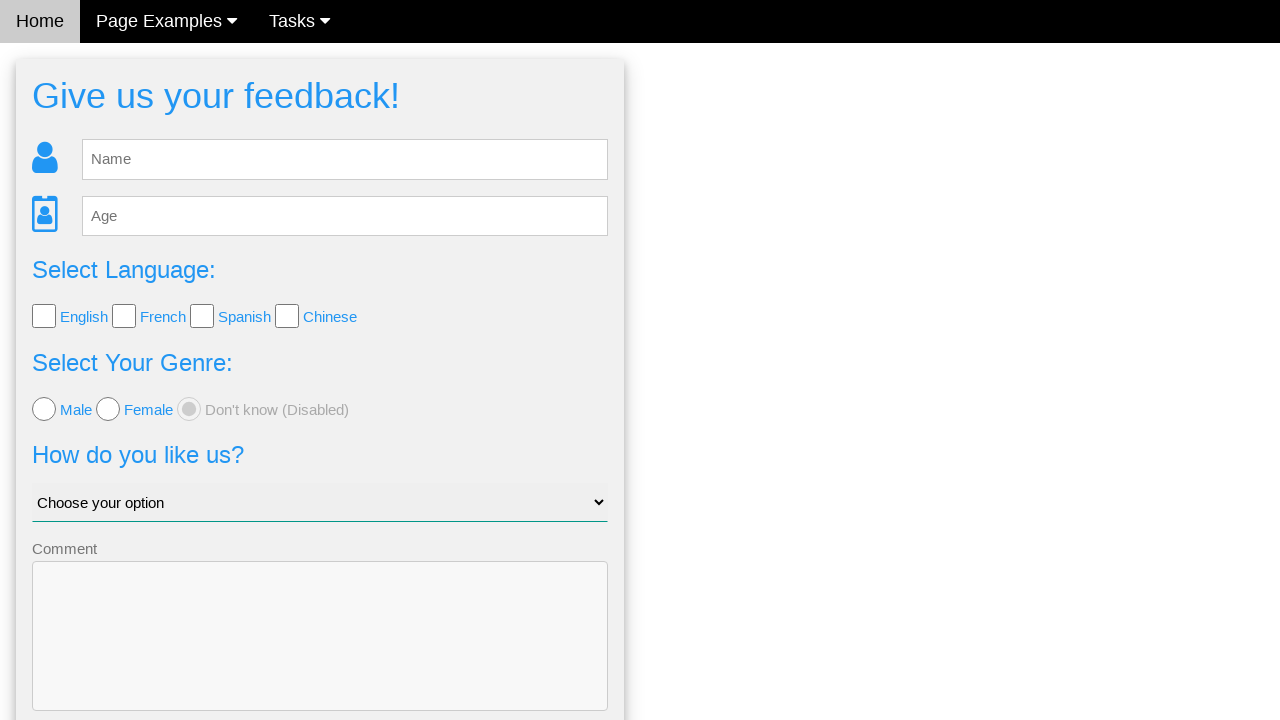

Feedback form loaded with name input field
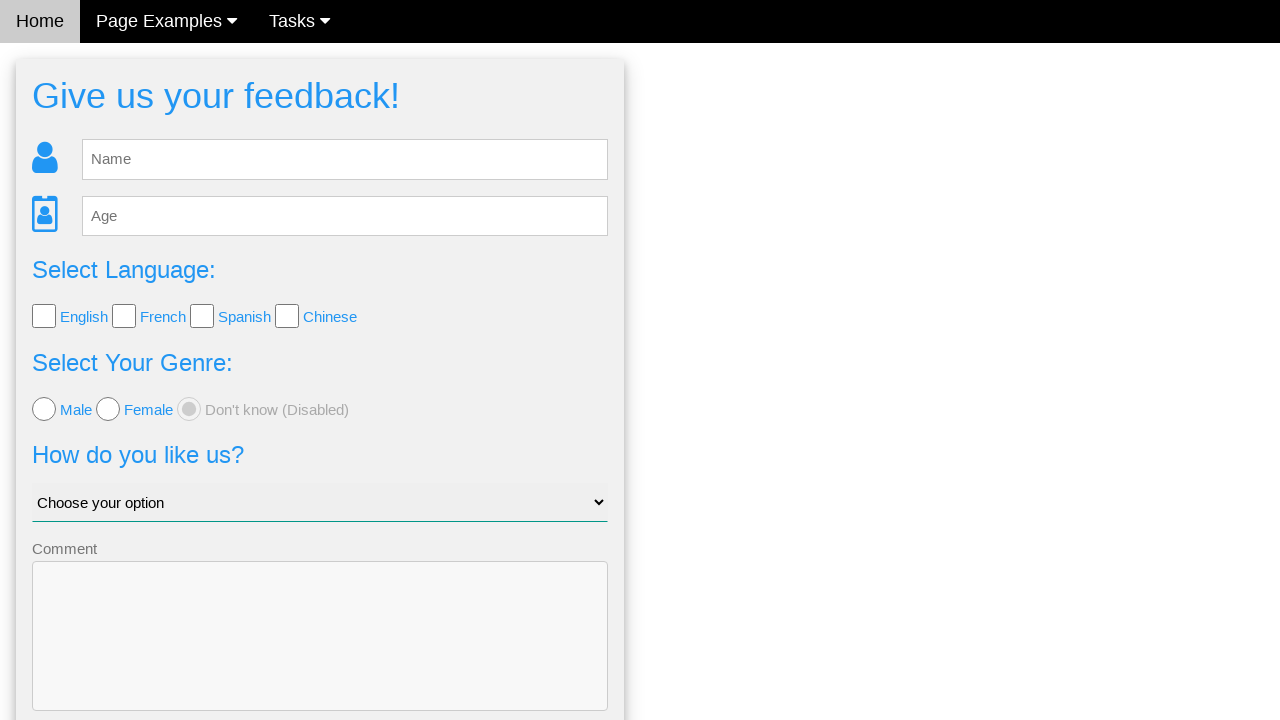

Entered 'name' into the name field on input[name='name']
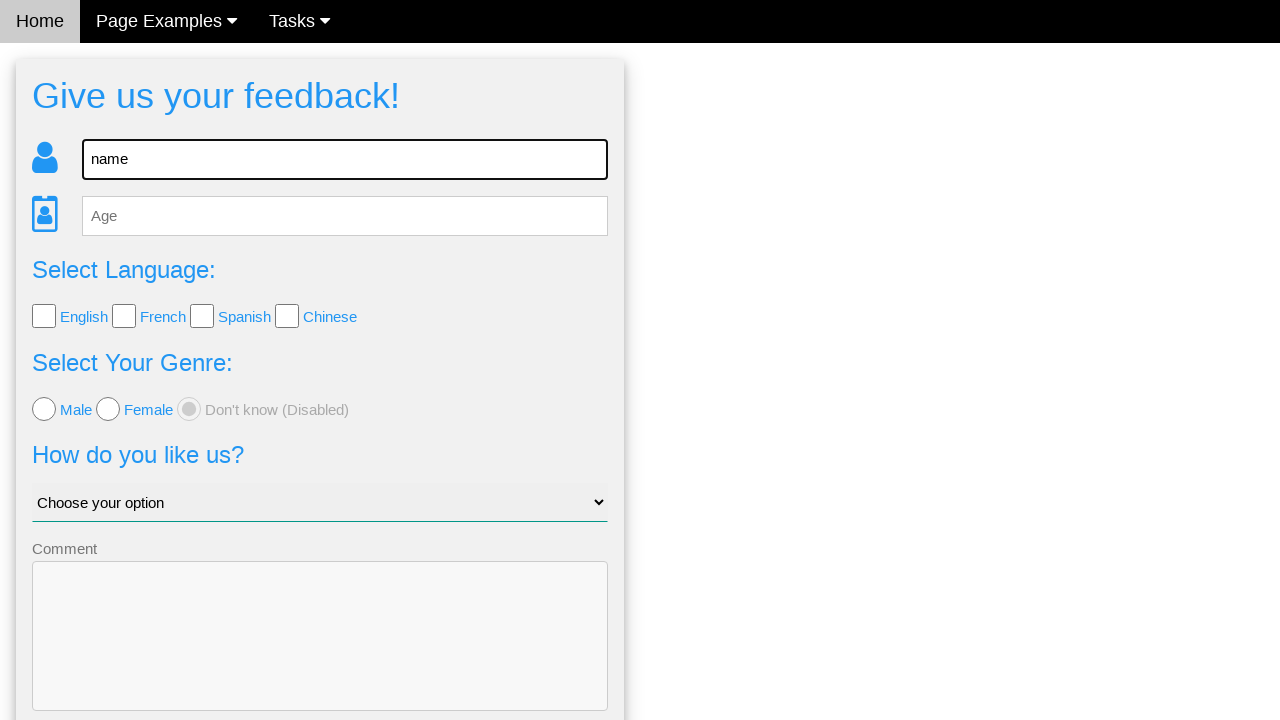

Clicked Submit button to submit feedback at (320, 656) on button[type='submit']
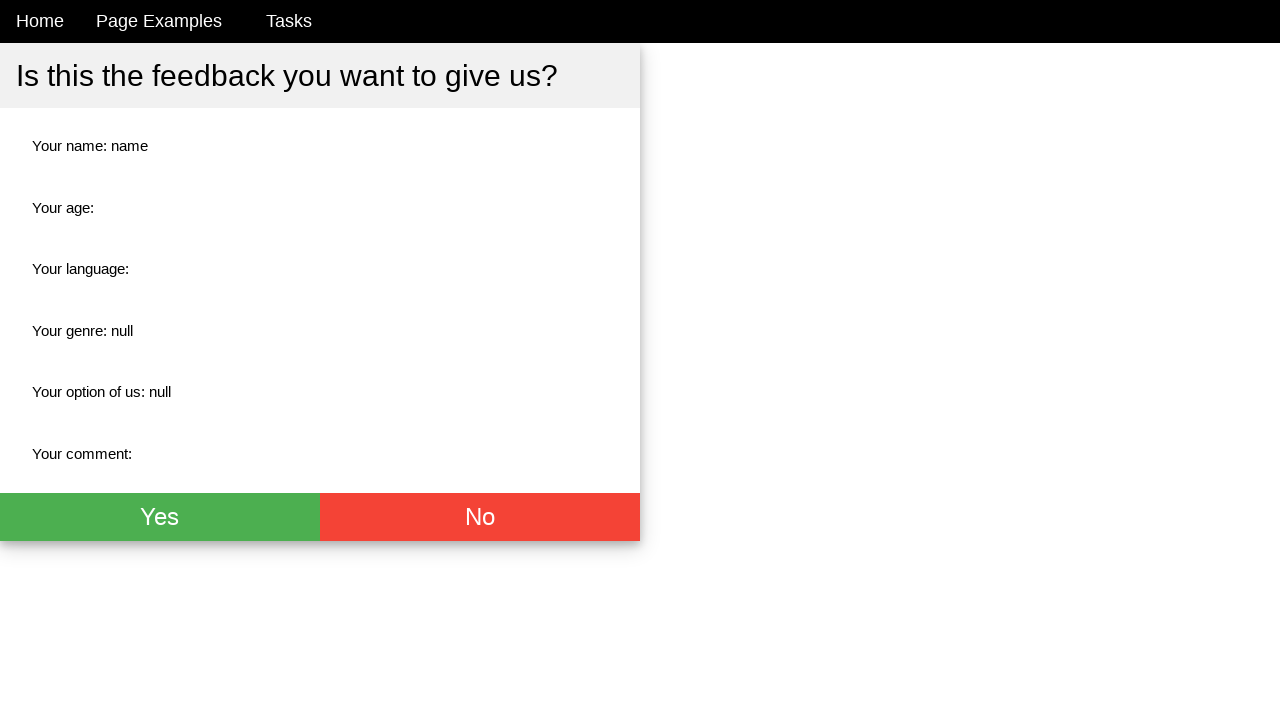

Confirmation dialog appeared with Yes button
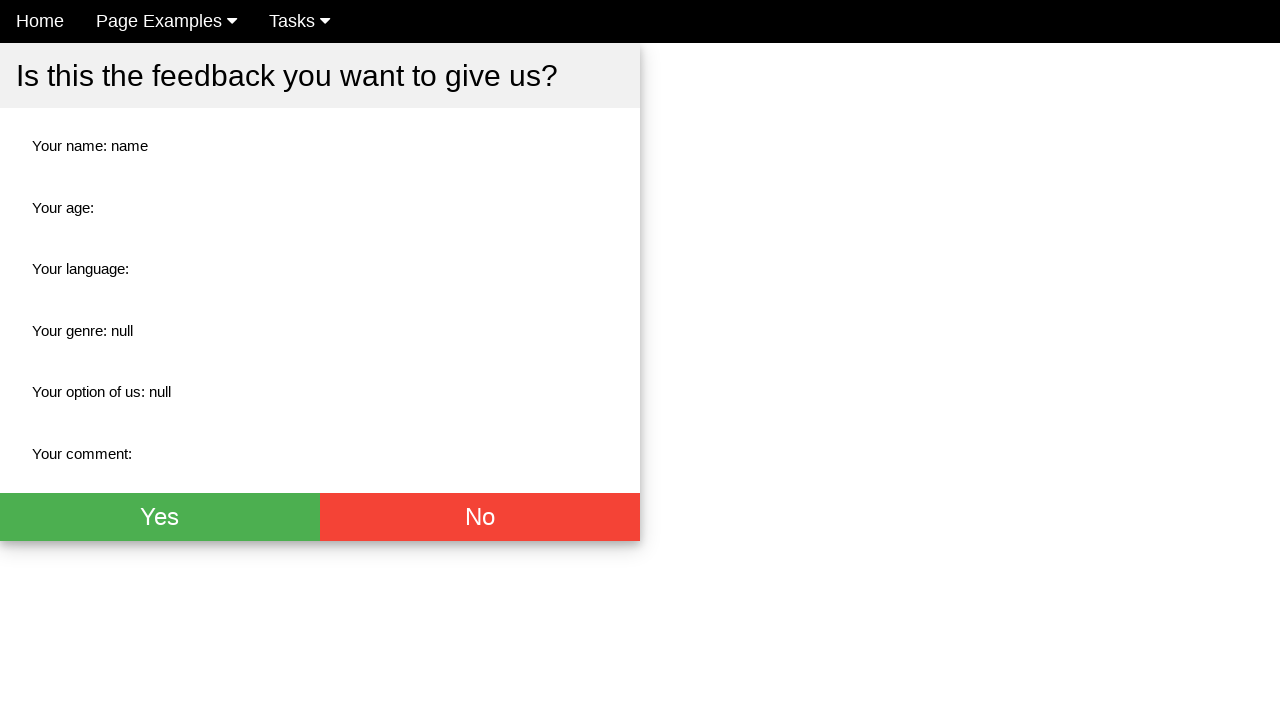

Clicked Yes button to confirm feedback submission at (160, 517) on button:has-text('Yes')
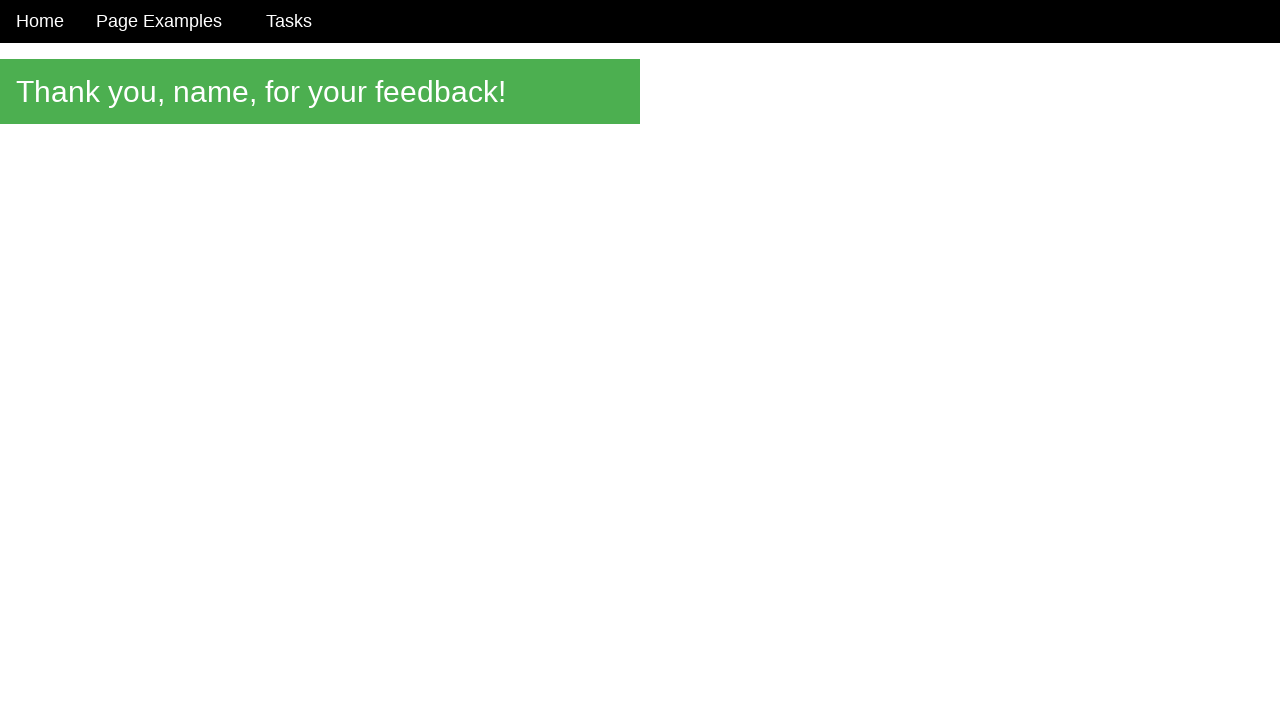

Thank you page loaded with message including the submitted name
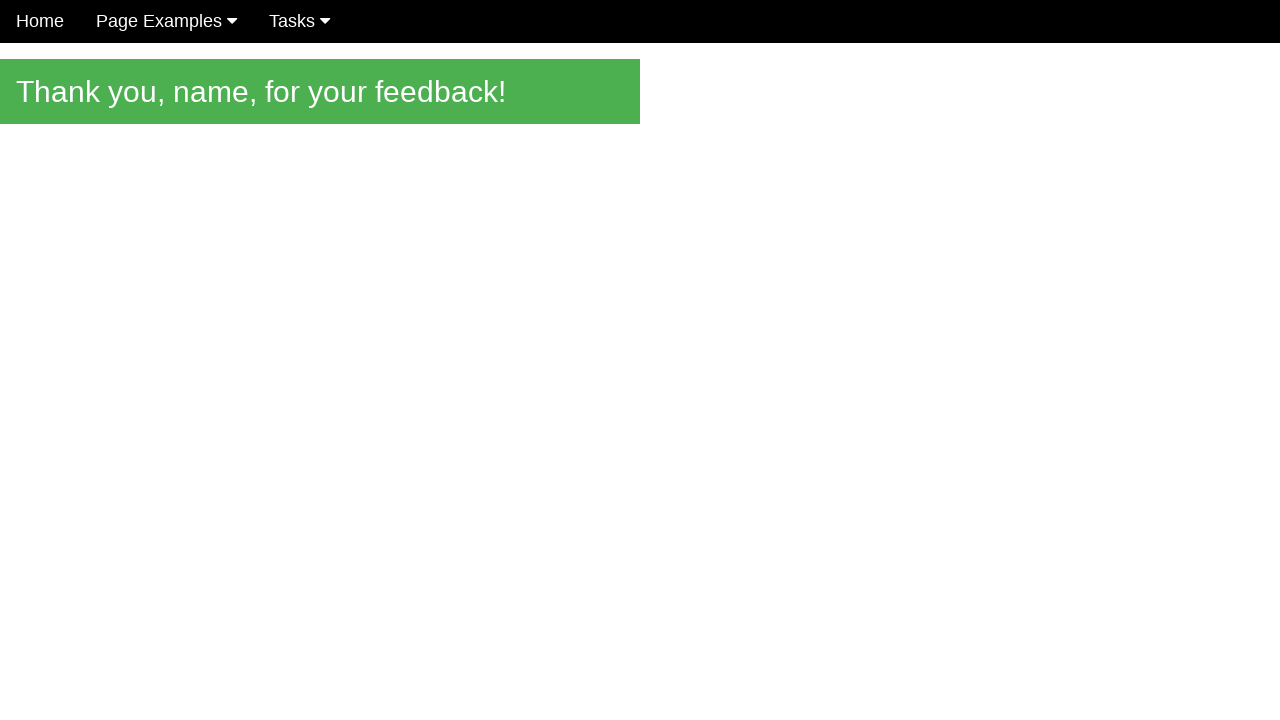

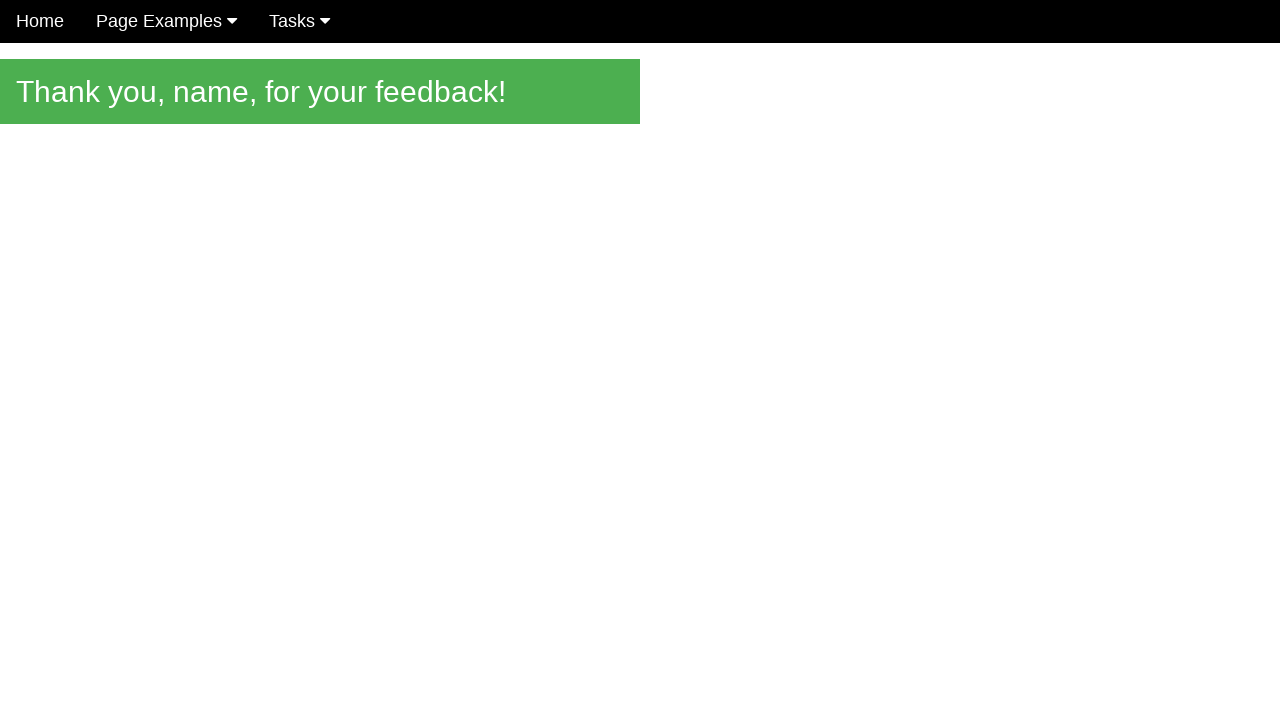